Navigates to Nykaa website, retrieves the page title and URL, then refreshes the page using JavaScript

Starting URL: https://www.nykaa.com/

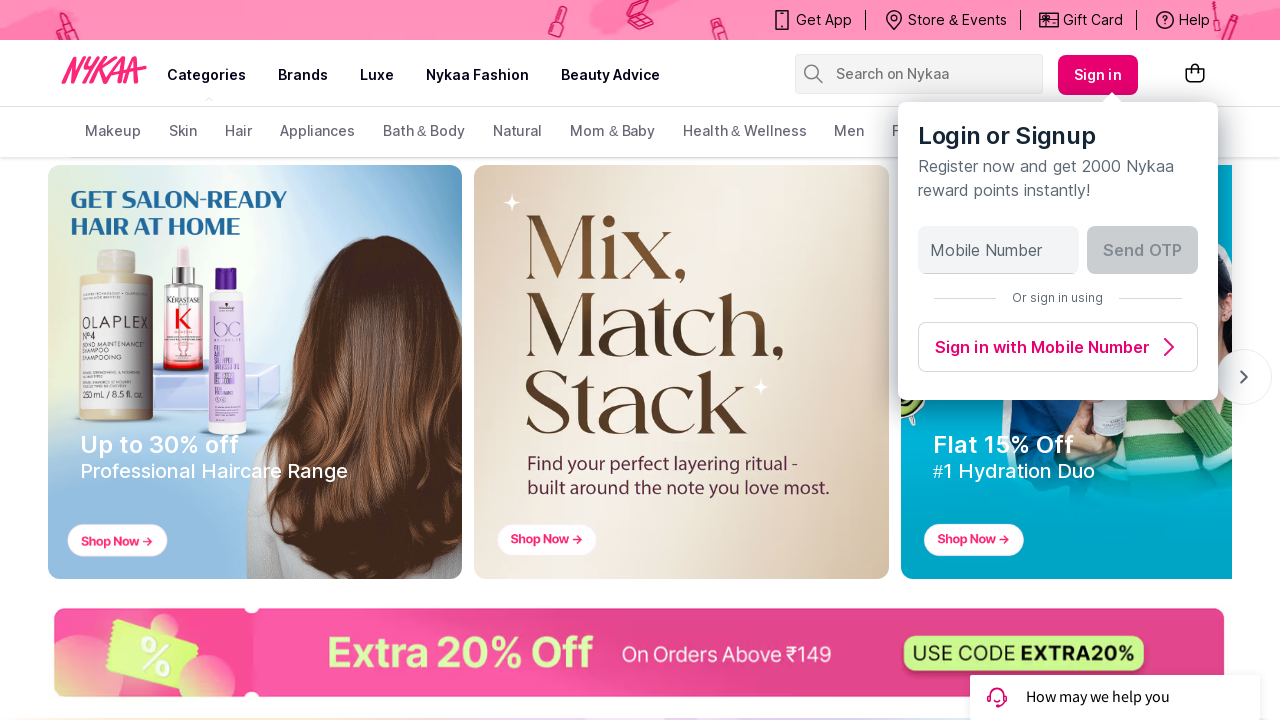

Retrieved page title from Nykaa website
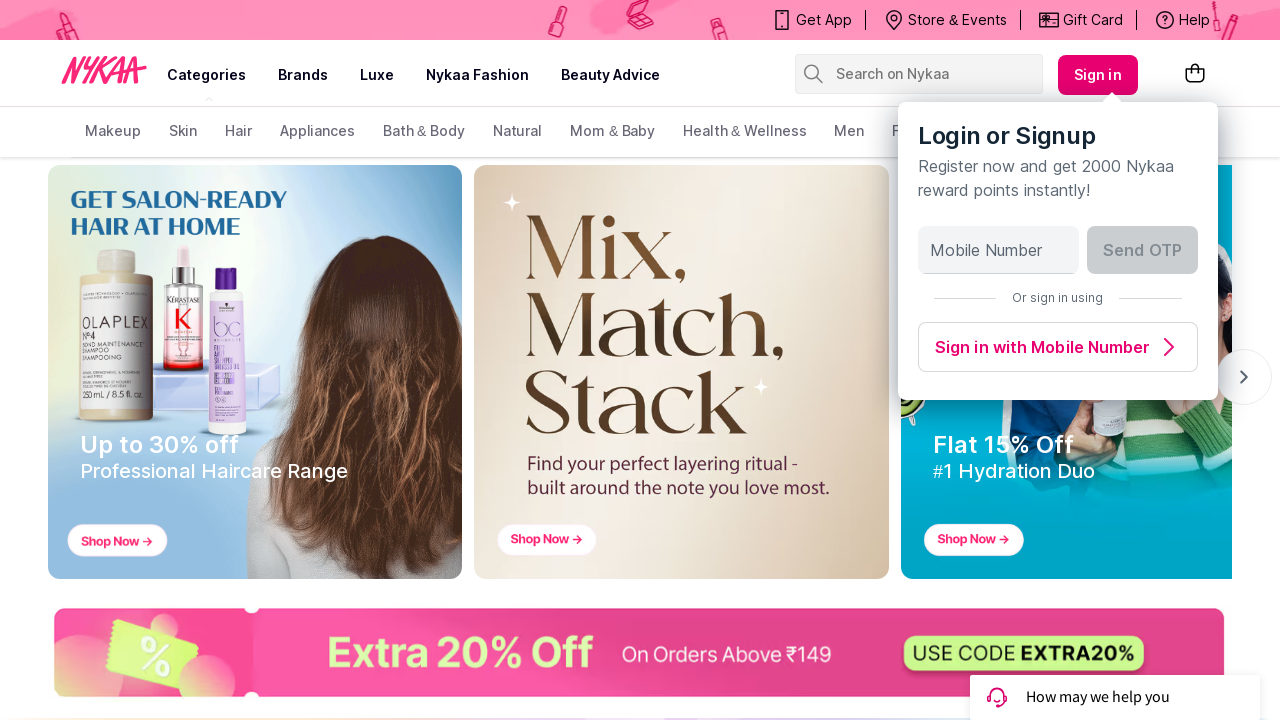

Retrieved current page URL
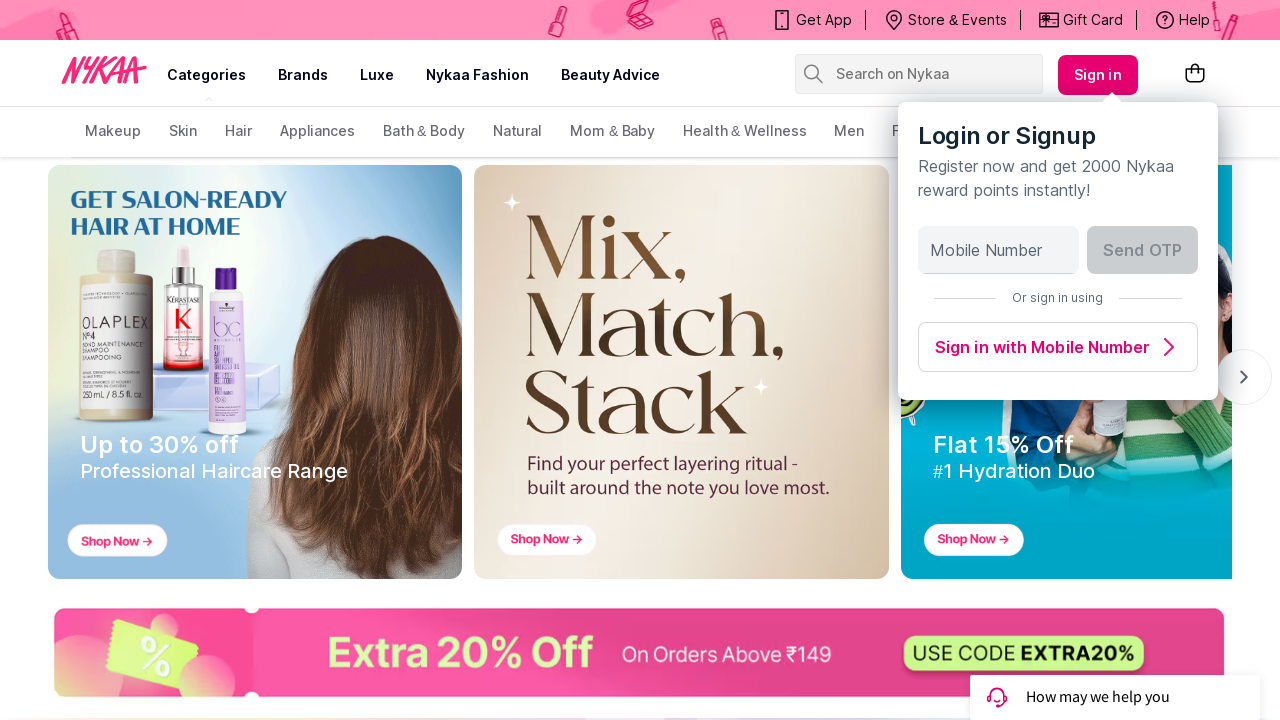

Refreshed page using JavaScript history.go(0)
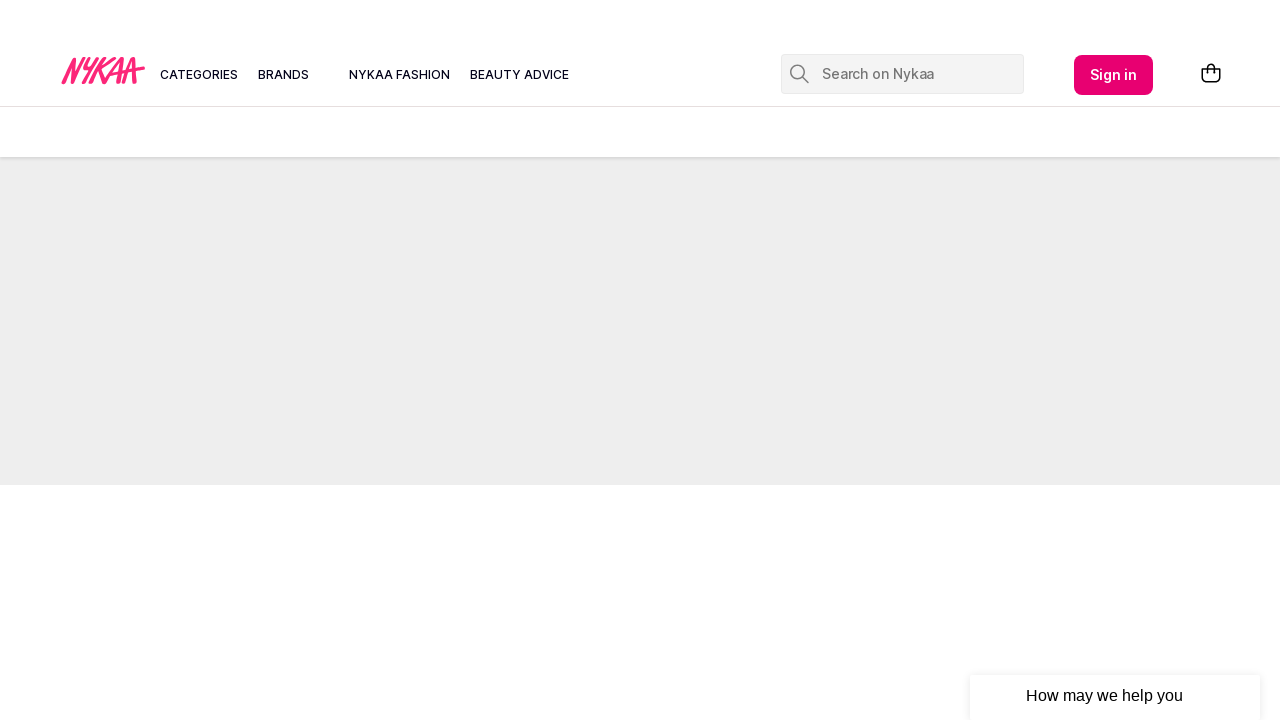

Waited for page to fully reload (networkidle state)
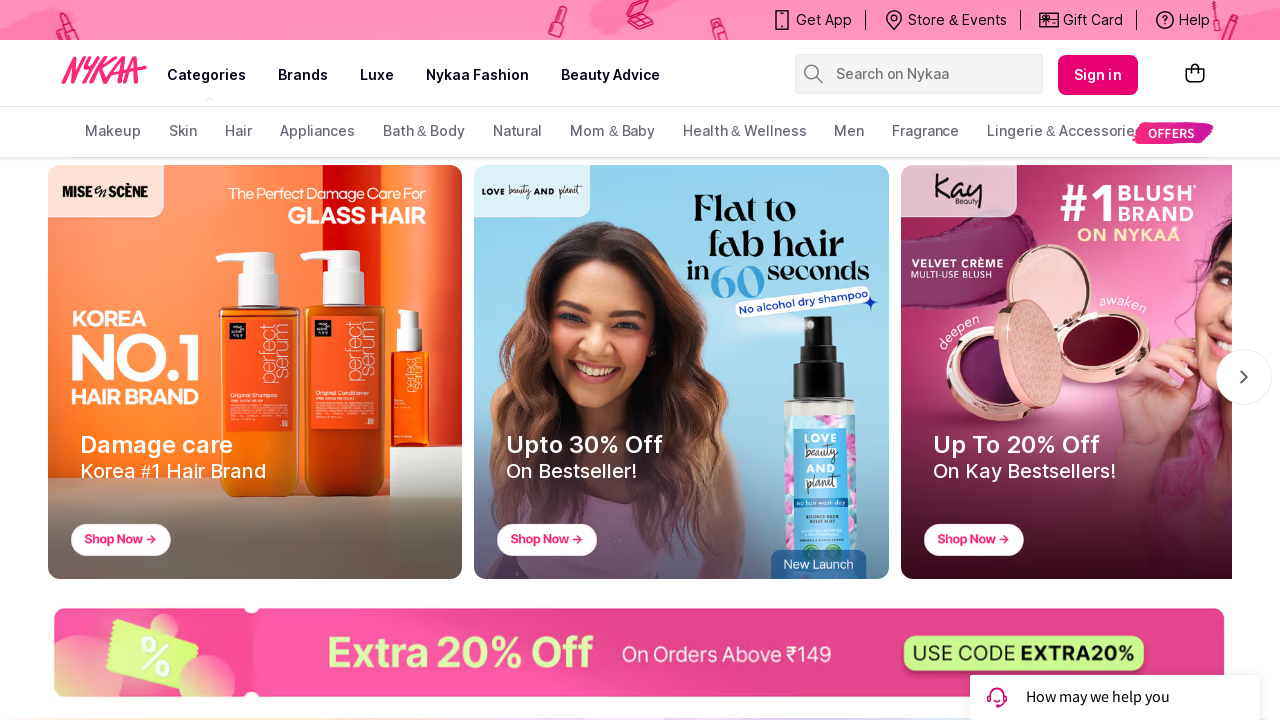

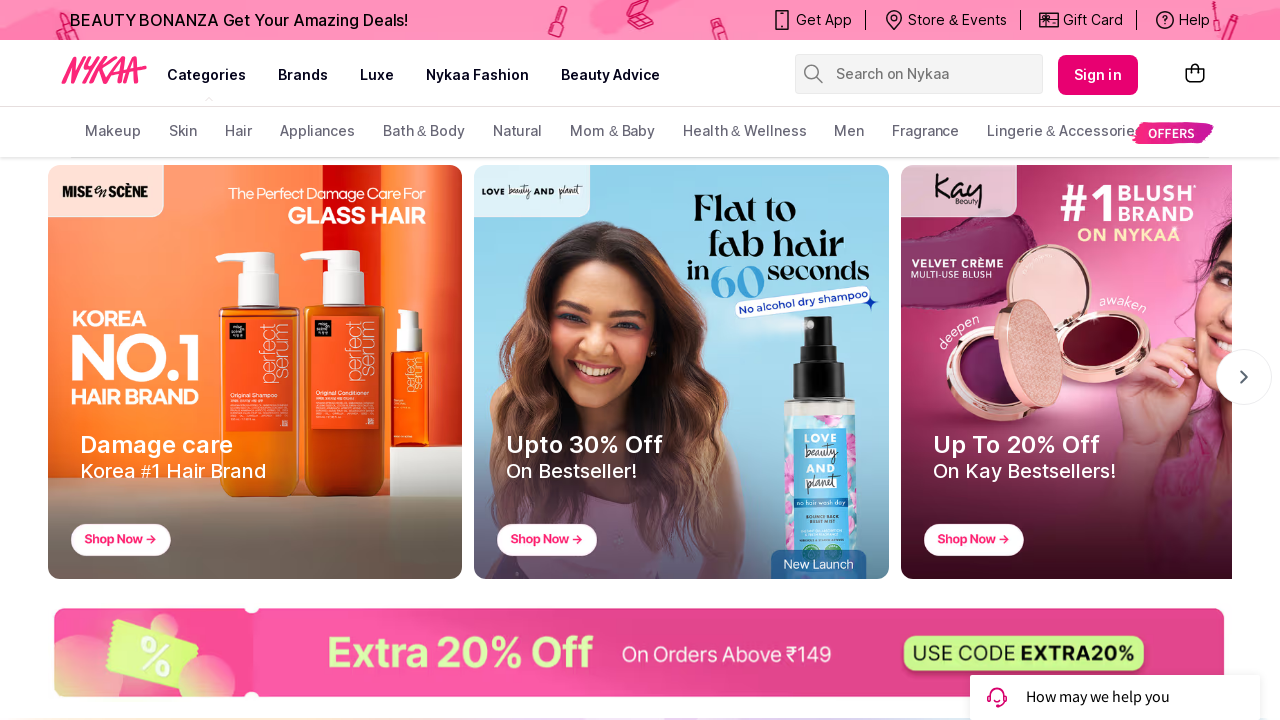